Tests iframe interaction by switching to an iframe and reading text from an element inside it

Starting URL: https://demoqa.com/frames

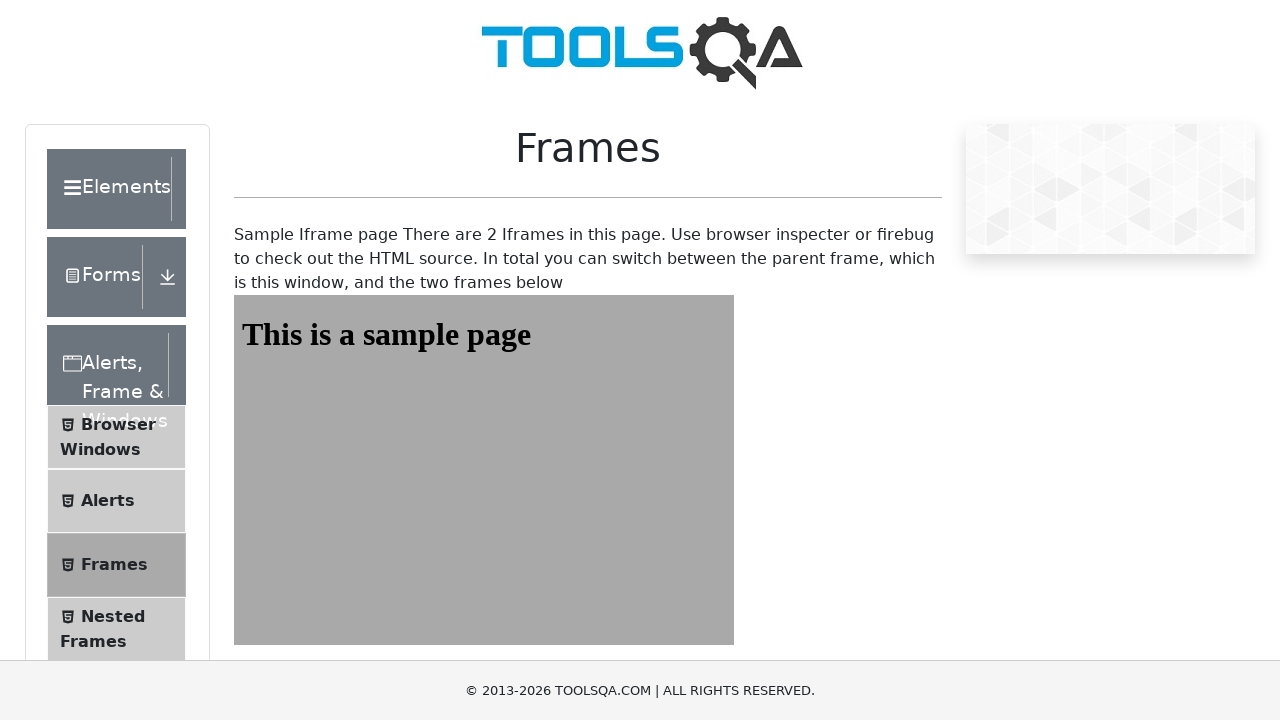

Navigated to https://demoqa.com/frames
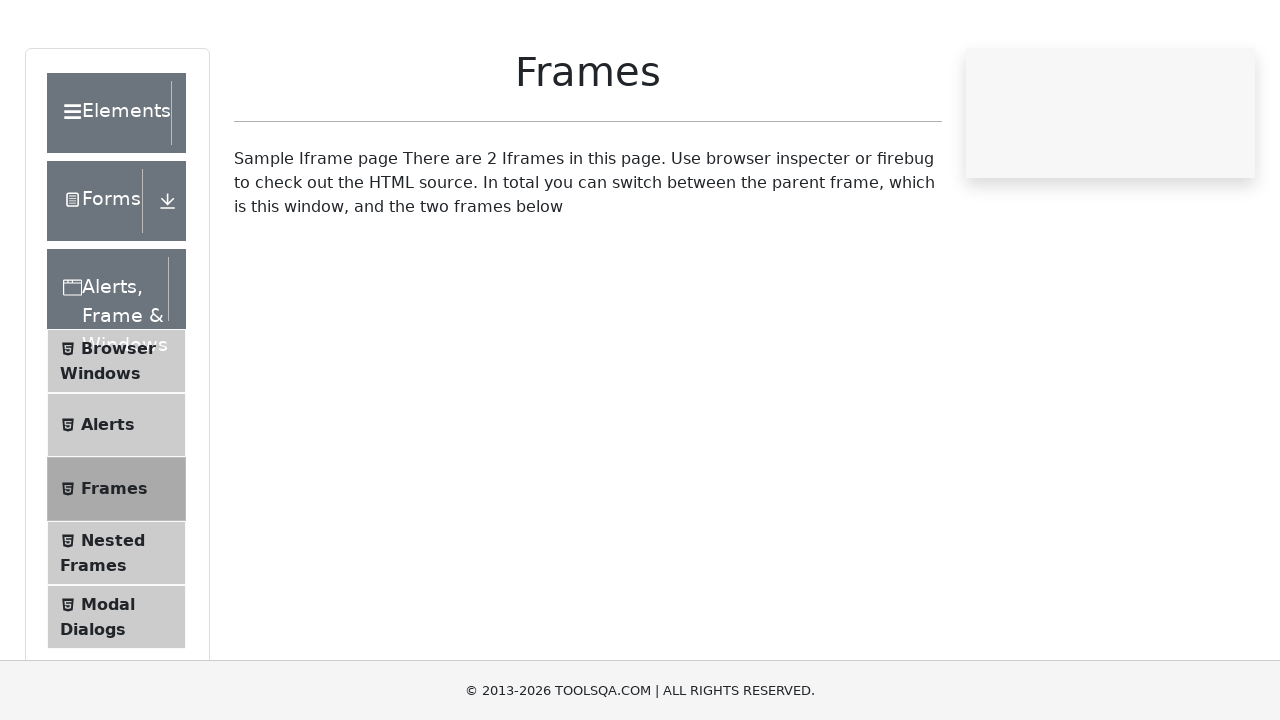

Located iframe with id 'frame1'
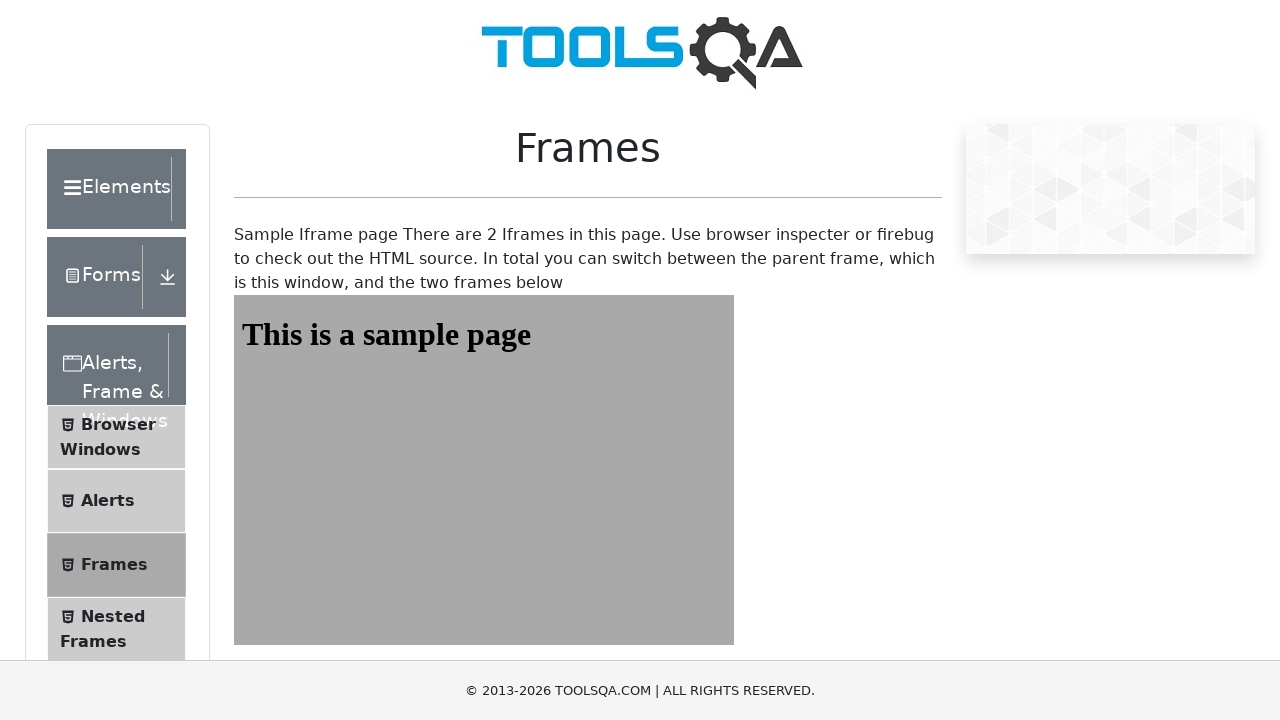

Retrieved text content from h1#sampleHeading inside iframe
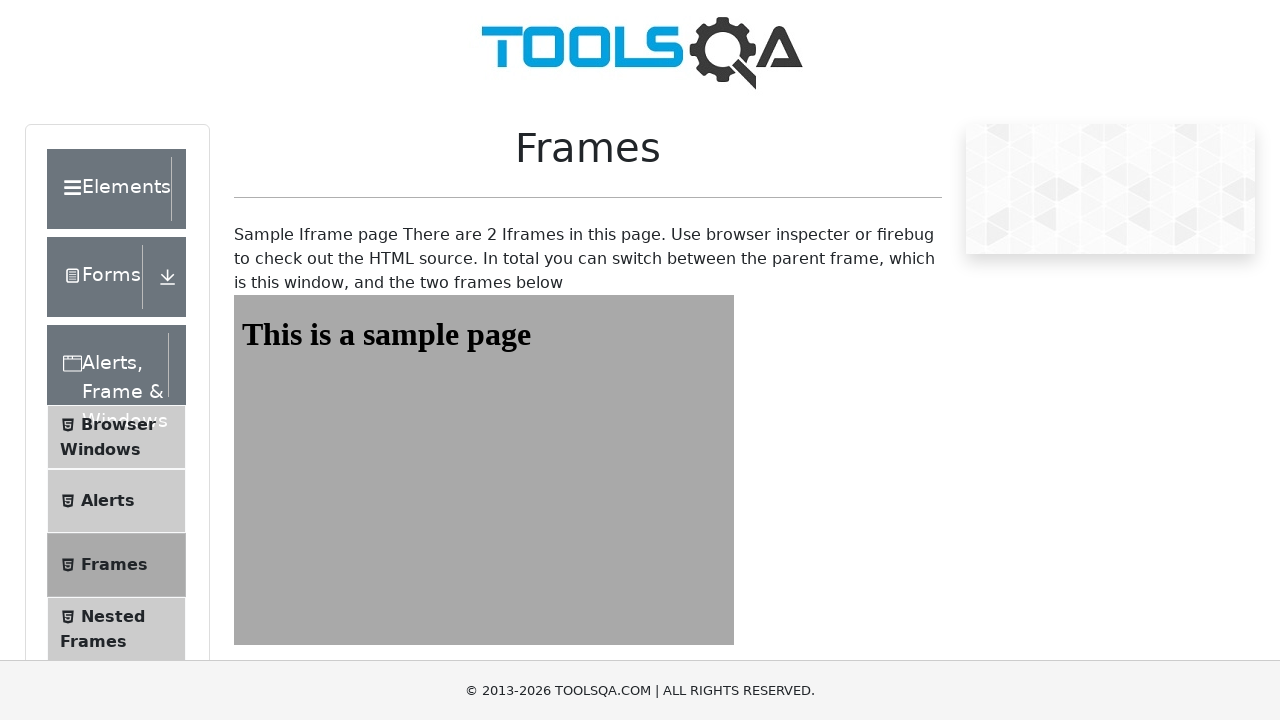

Printed iframe heading text: This is a sample page
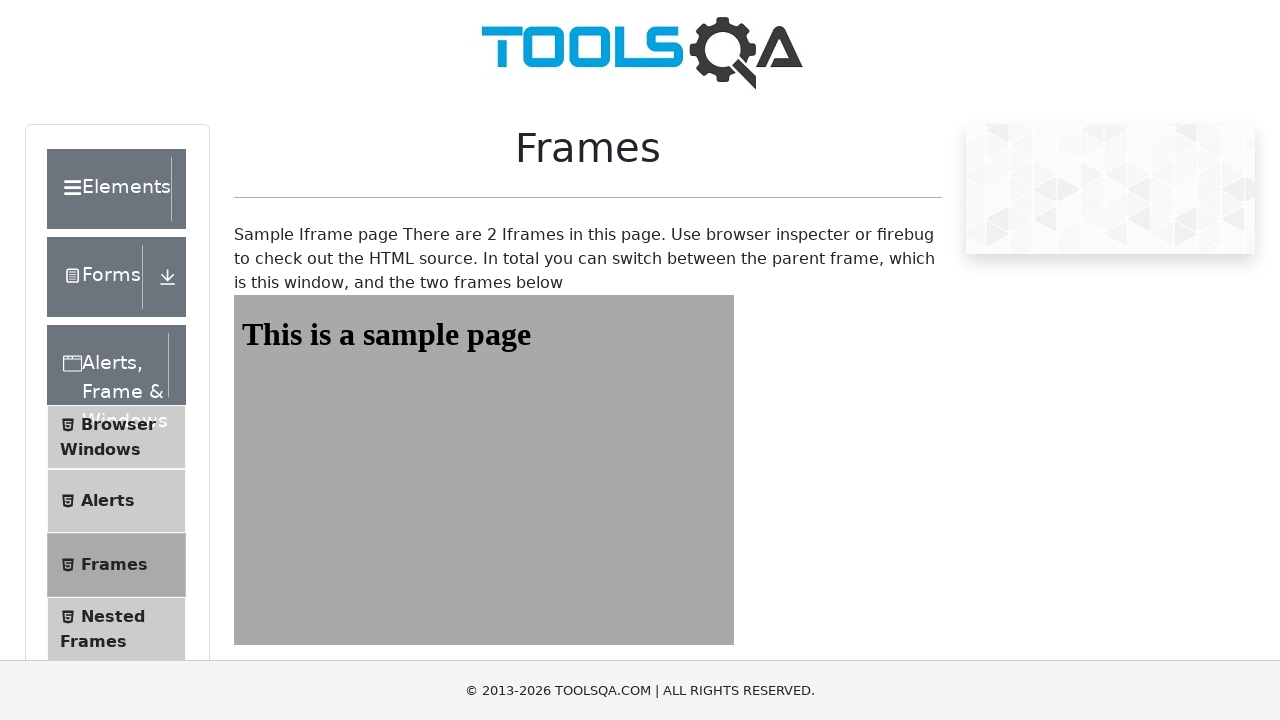

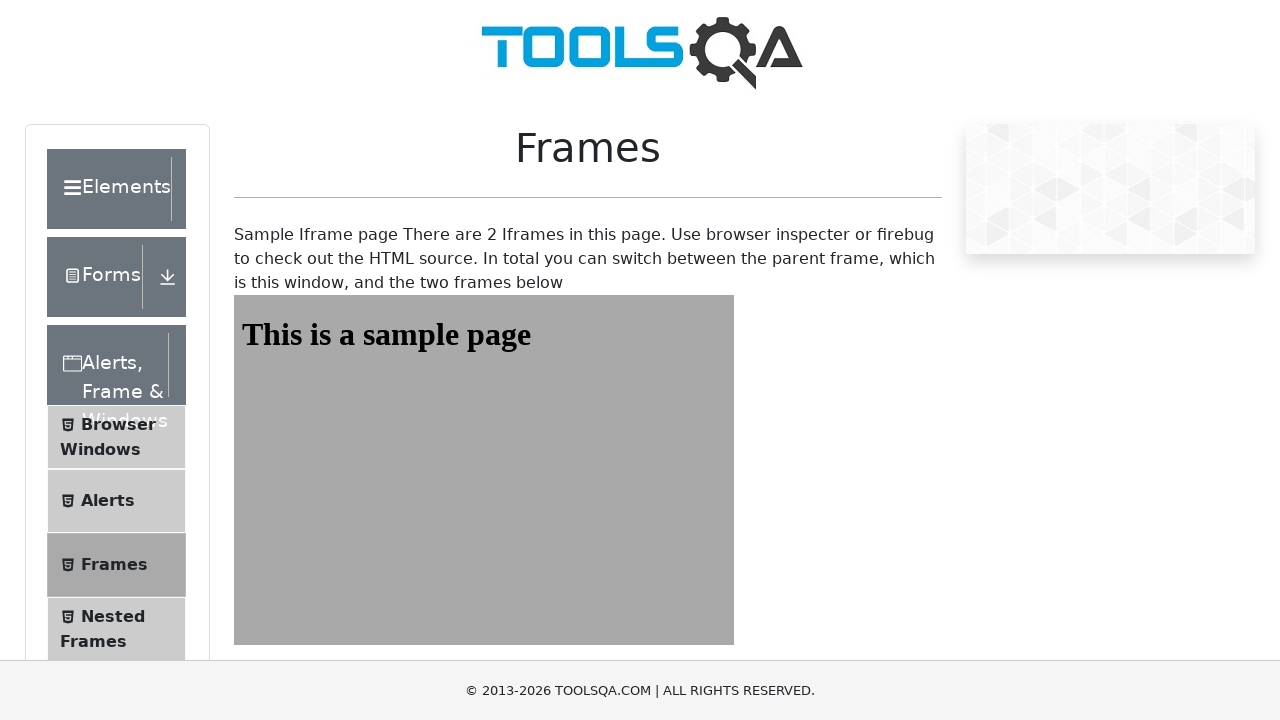